Fills out and submits a registration form with personal information including name, email, gender, phone number, hobbies, and address

Starting URL: https://demoqa.com/automation-practice-form/

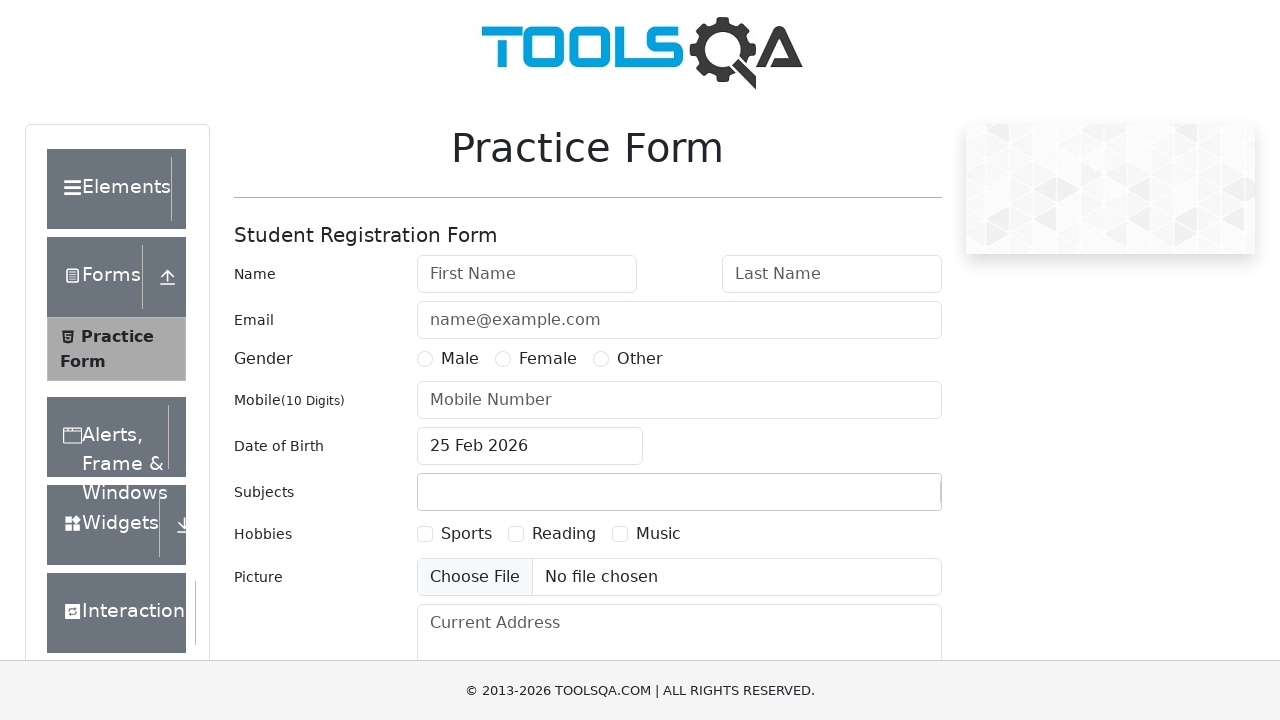

Filled first name field with 'abc' on input[placeholder='First Name']
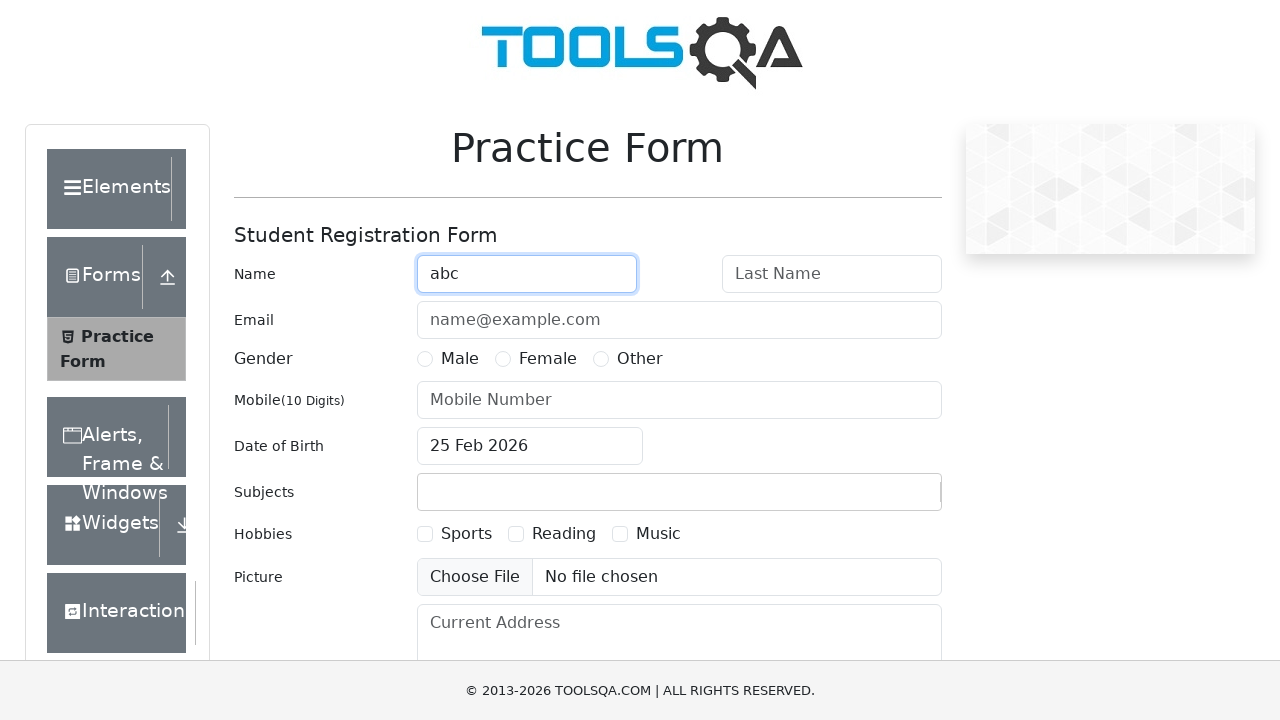

Filled last name field with 'xyz' on input[placeholder='Last Name']
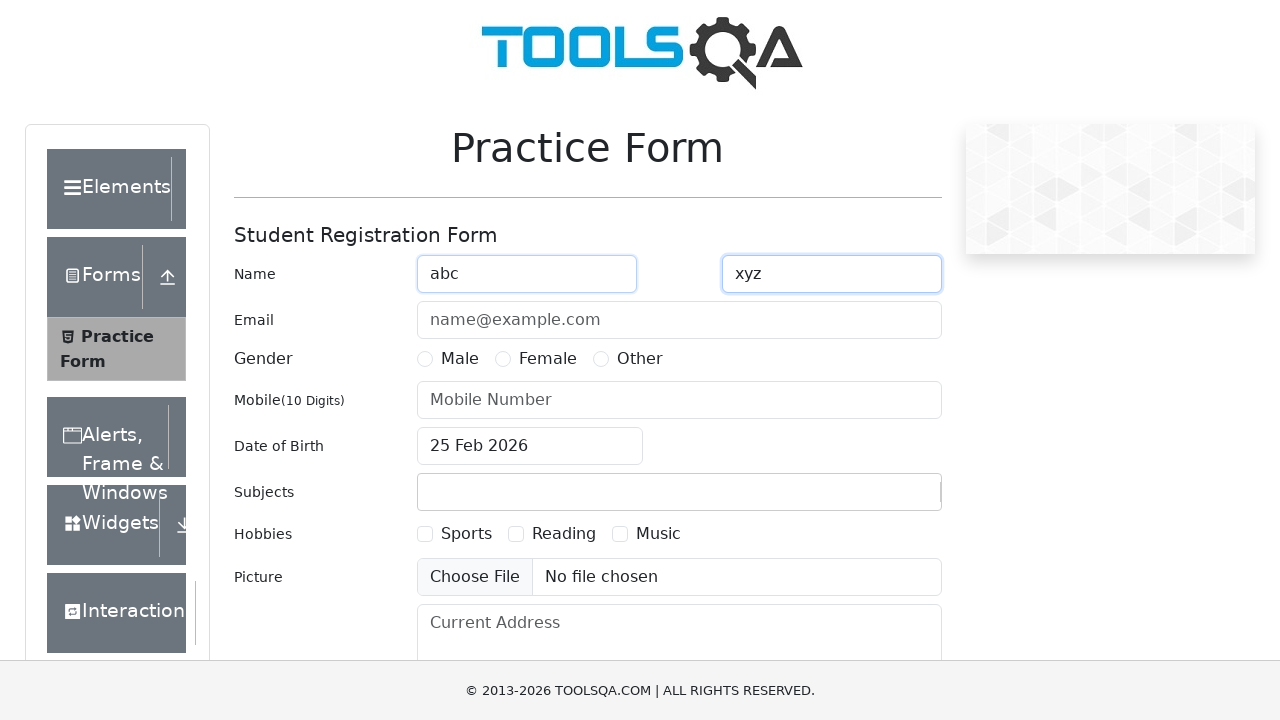

Filled email field with 'abc@gmail.com' on input[placeholder='name@example.com']
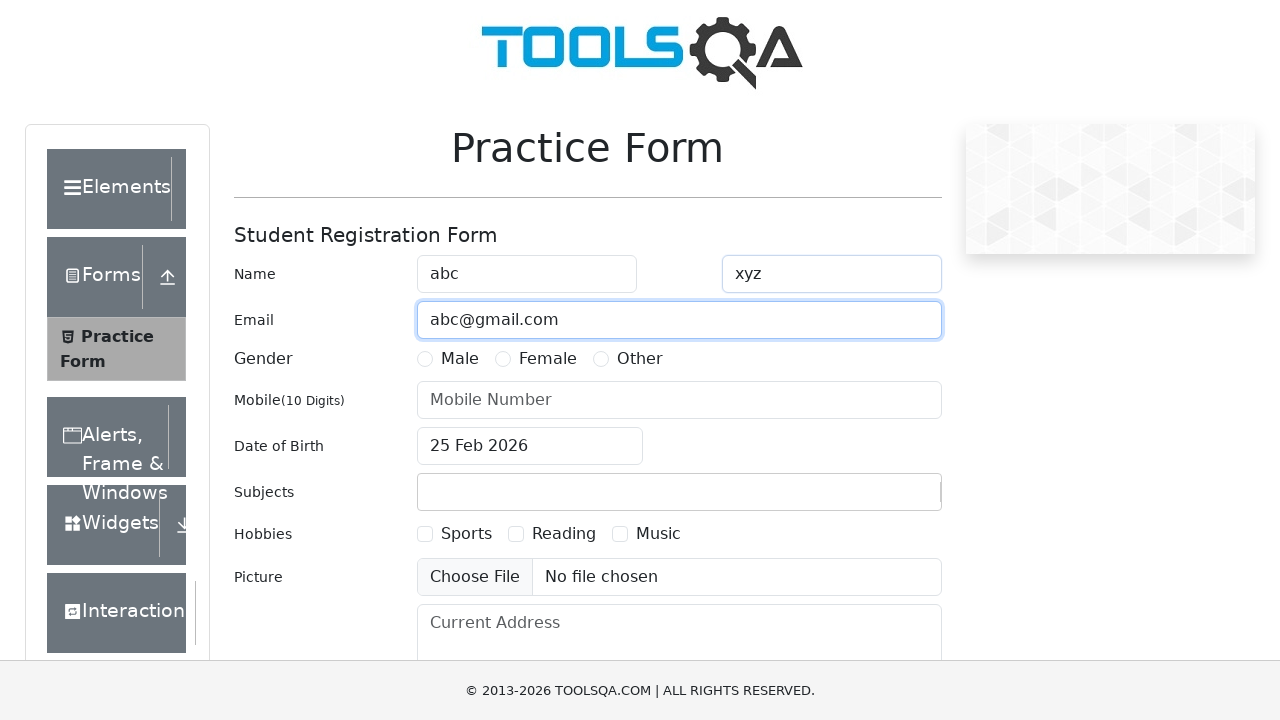

Selected Male gender option at (460, 359) on label:has-text('Male')
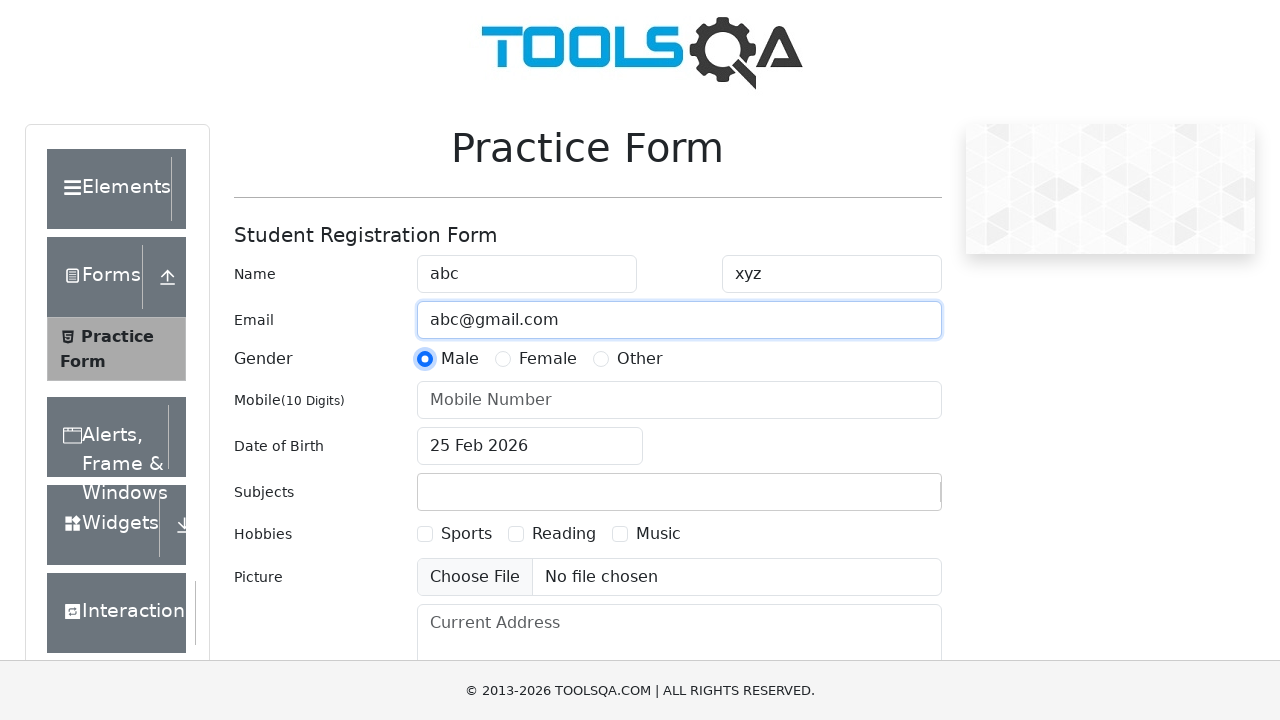

Filled mobile number field with '9999999999' on input[placeholder='Mobile Number']
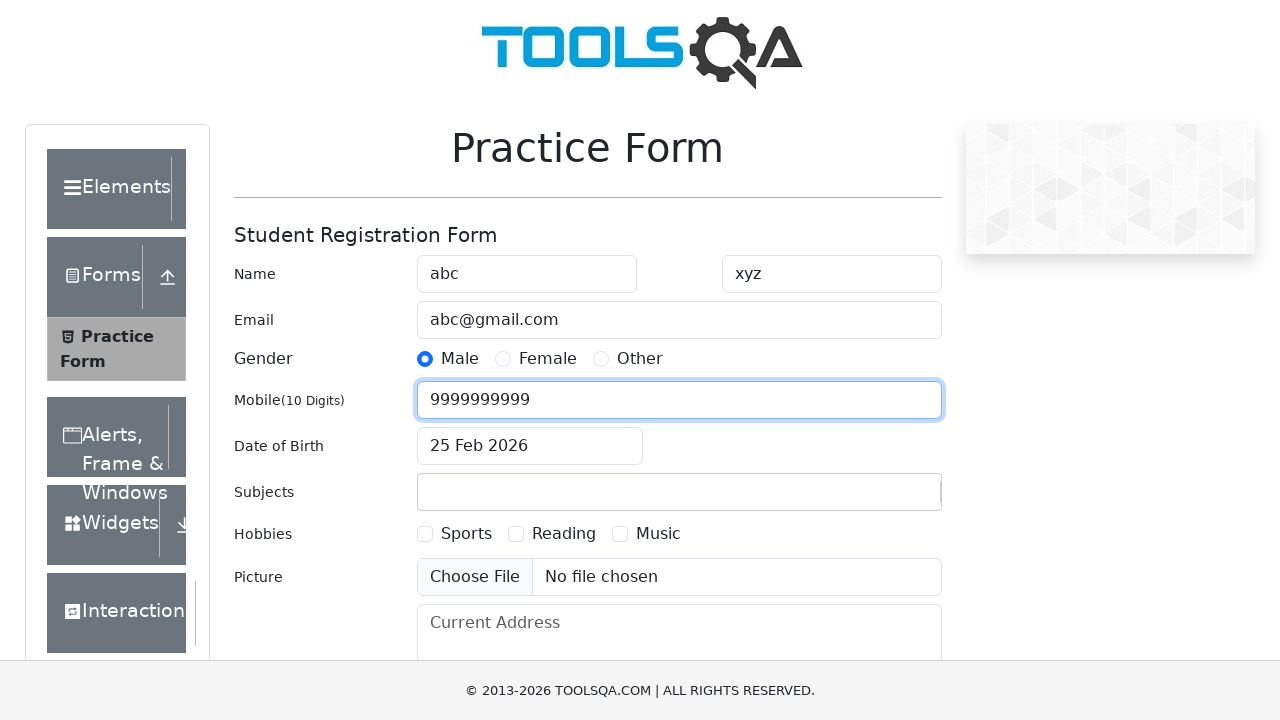

Selected Sports hobby checkbox at (466, 534) on label:has-text('Sports')
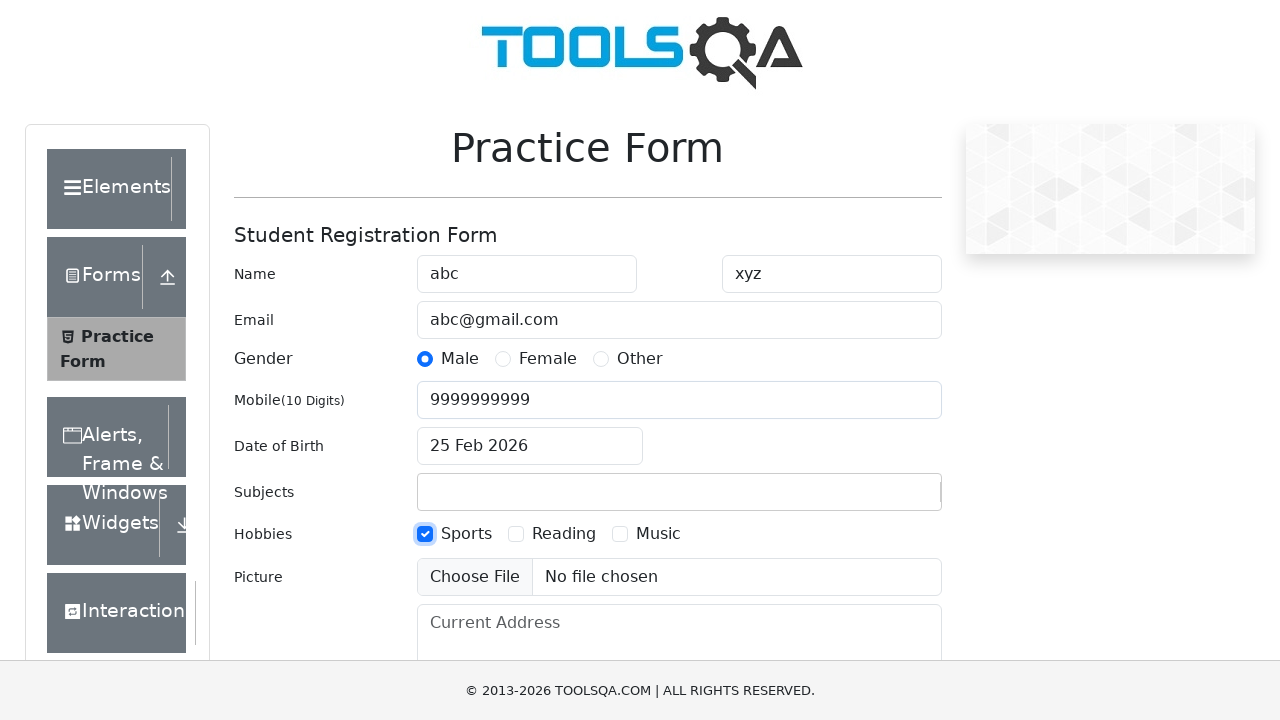

Filled current address field with 'abc' on textarea[placeholder='Current Address']
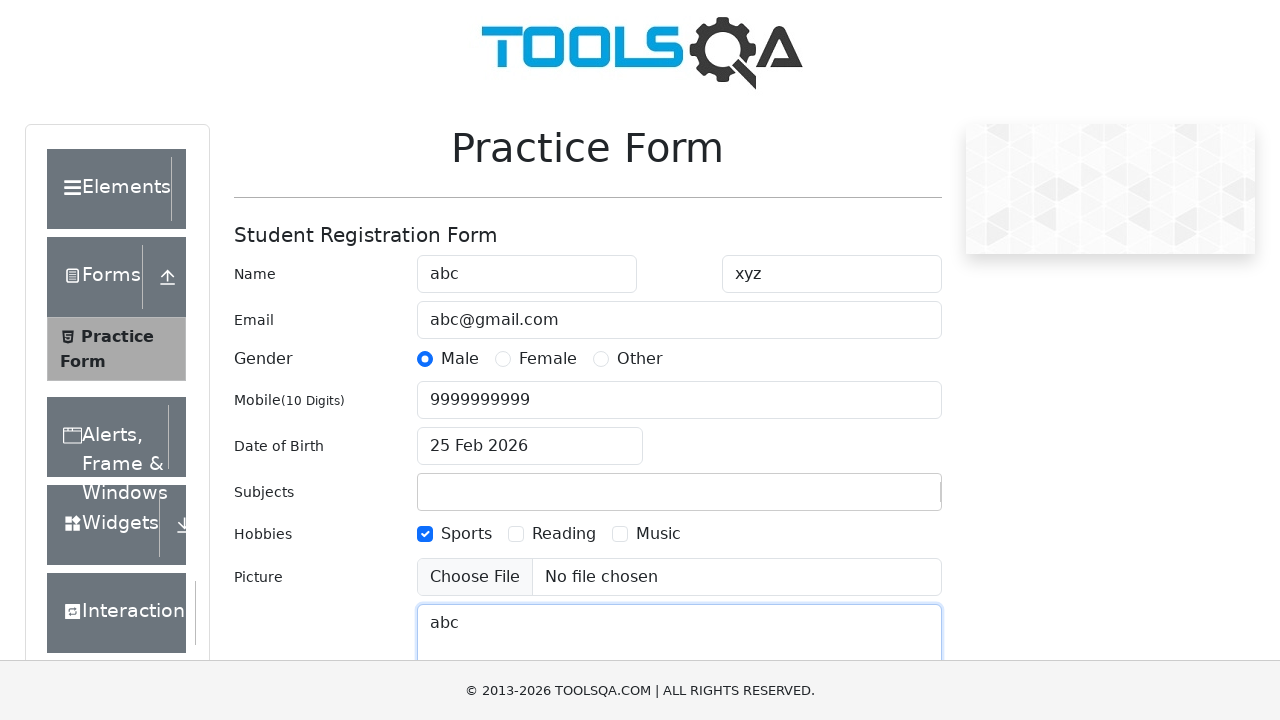

Scrolled down to reveal submit button
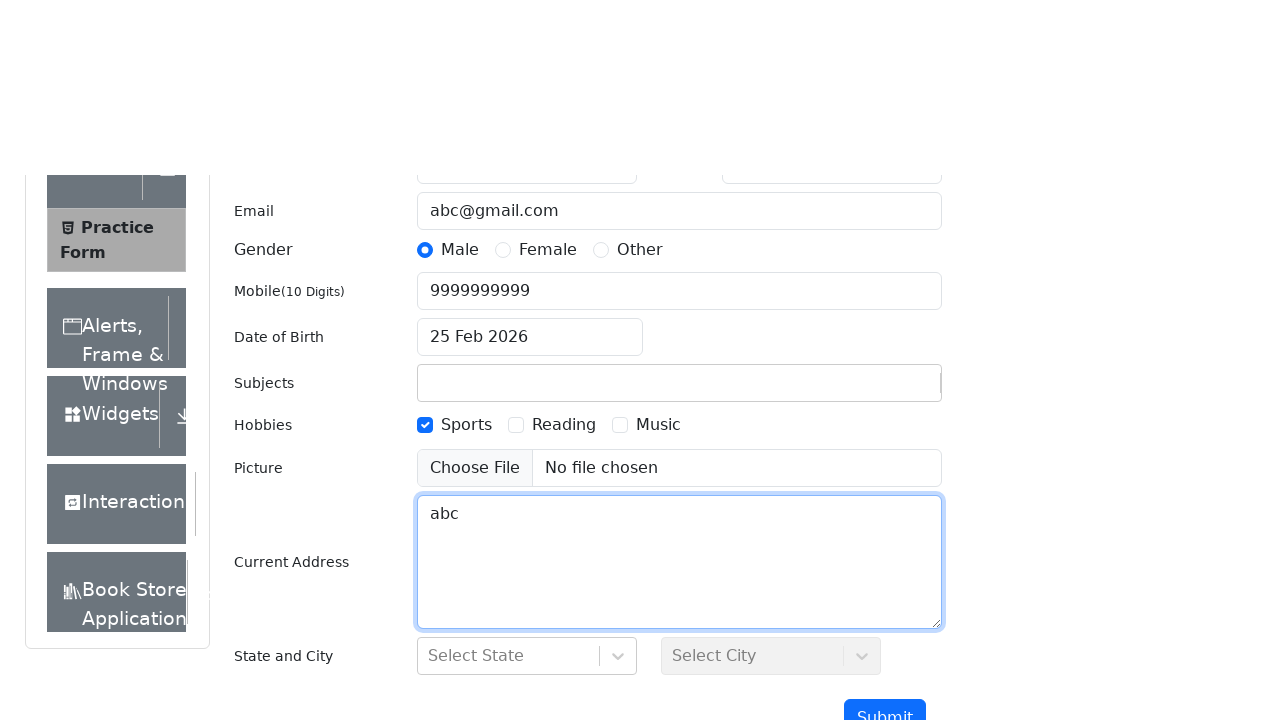

Clicked submit button to submit registration form at (885, 499) on button.btn.btn-primary
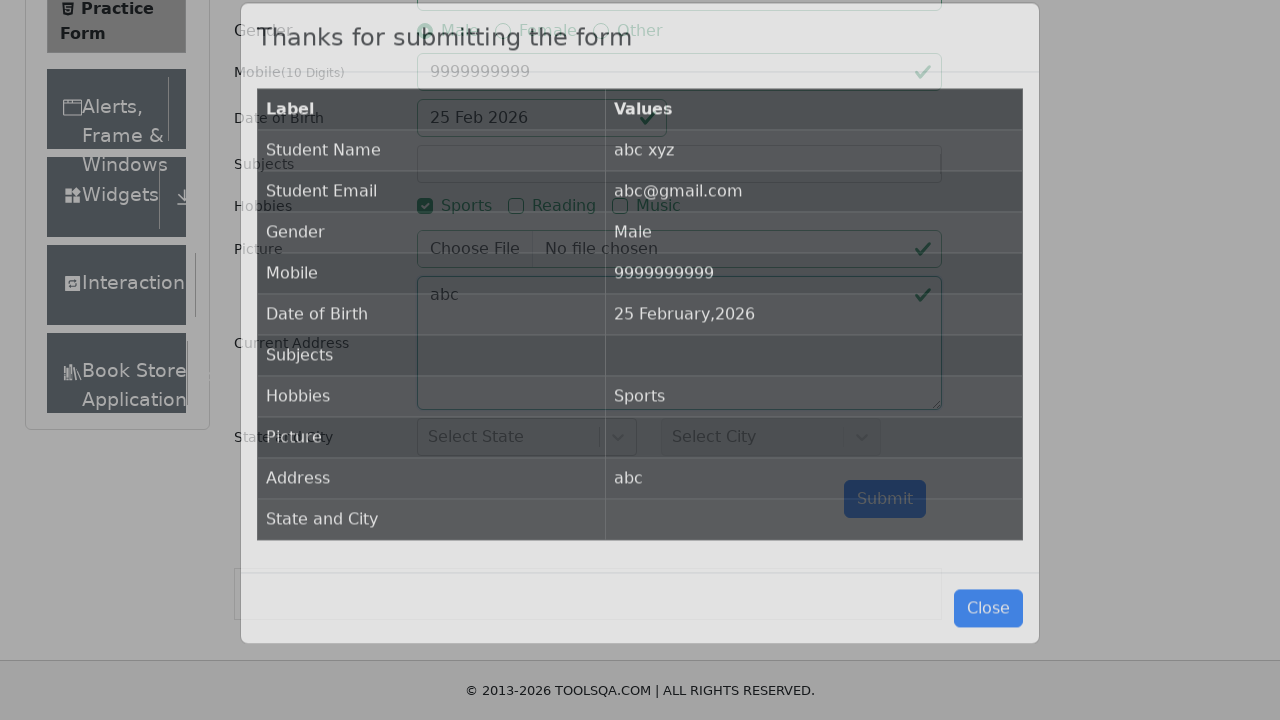

Registration confirmation modal appeared
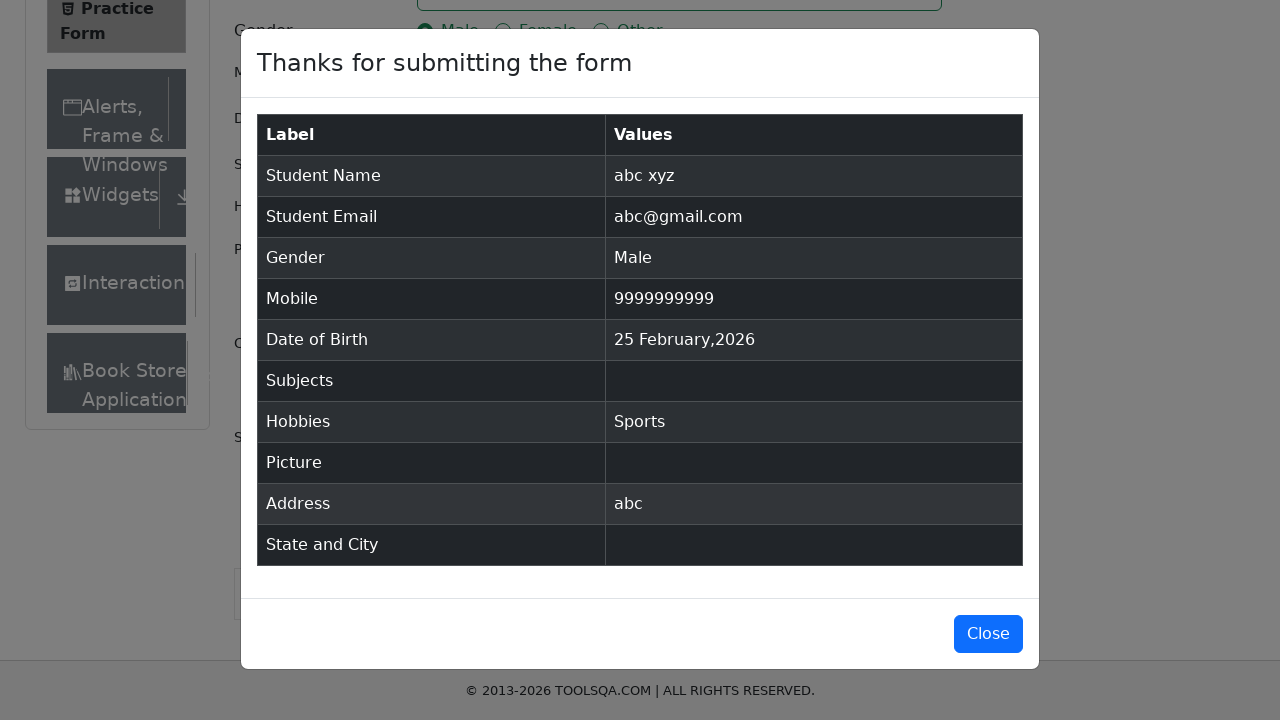

Clicked Close button to dismiss confirmation modal at (988, 634) on button:has-text('Close')
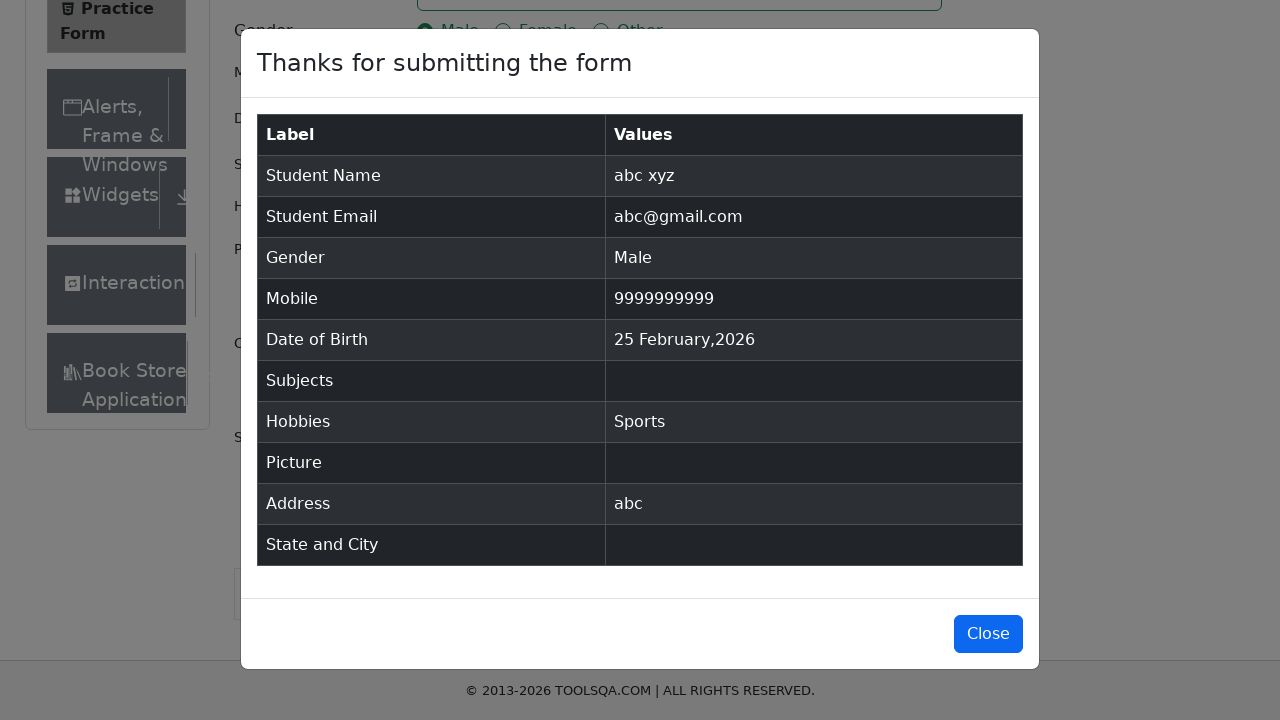

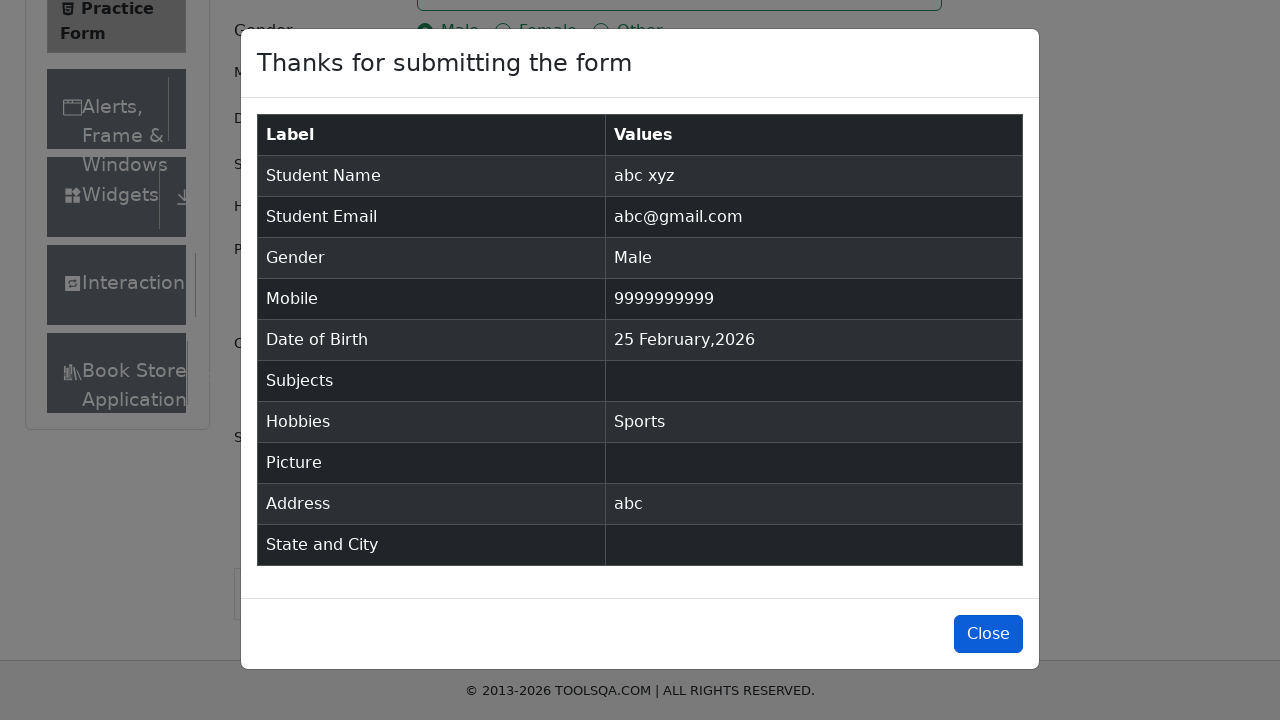